Tests handling of JavaScript simple alerts by clicking a button that triggers an alert, accepting it, and verifying the success message appears.

Starting URL: https://practice.cydeo.com/javascript_alerts

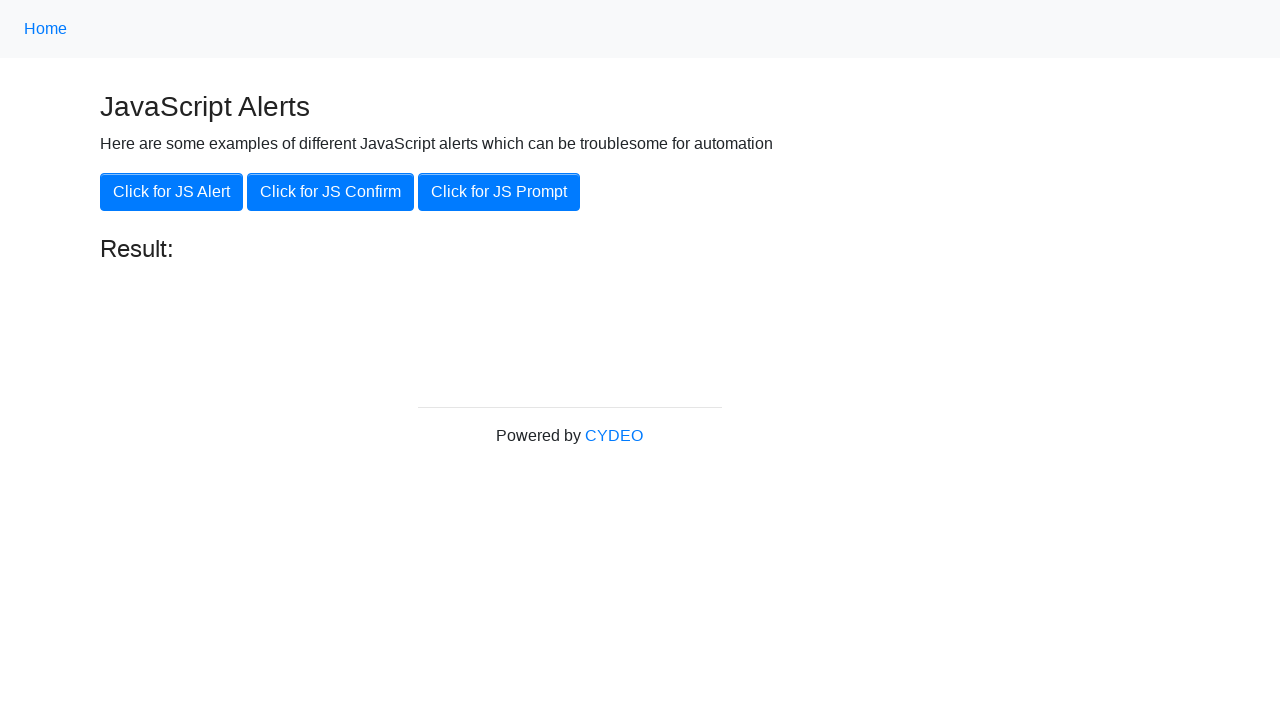

Set up dialog handler to accept JS alerts
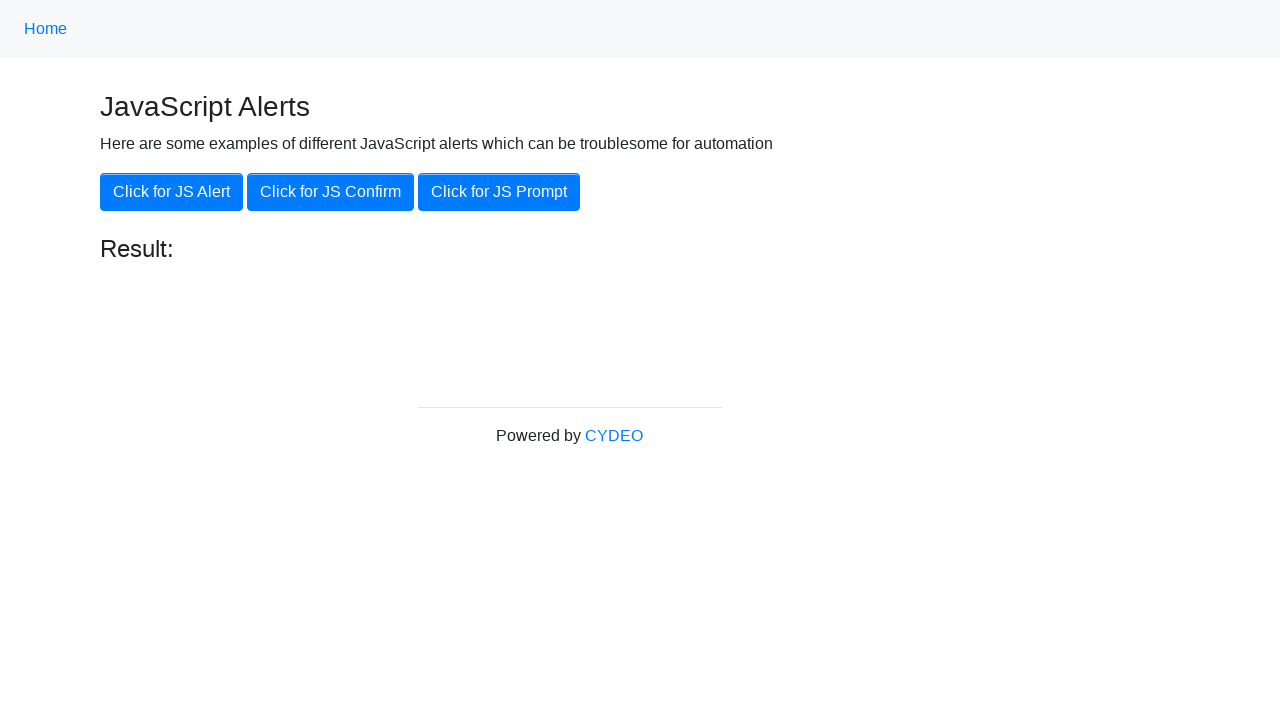

Clicked button to trigger JS alert at (172, 192) on button[onclick='jsAlert()']
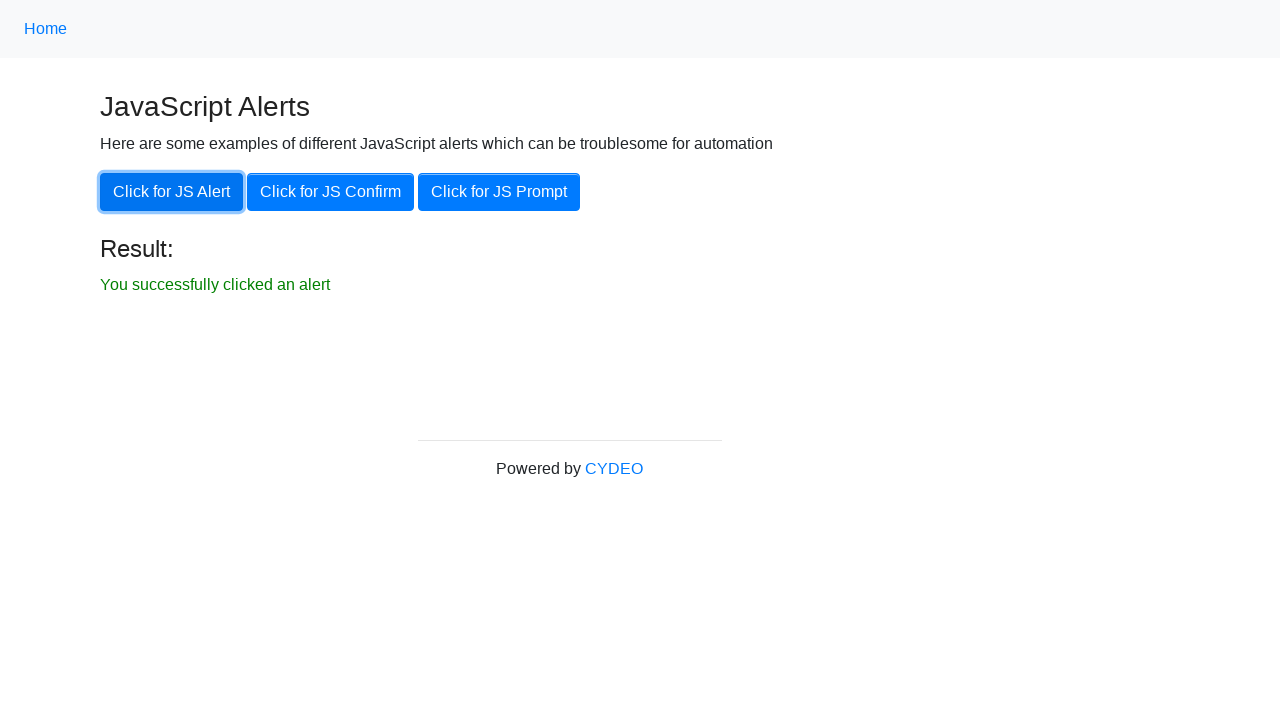

Verified success message appeared after accepting alert
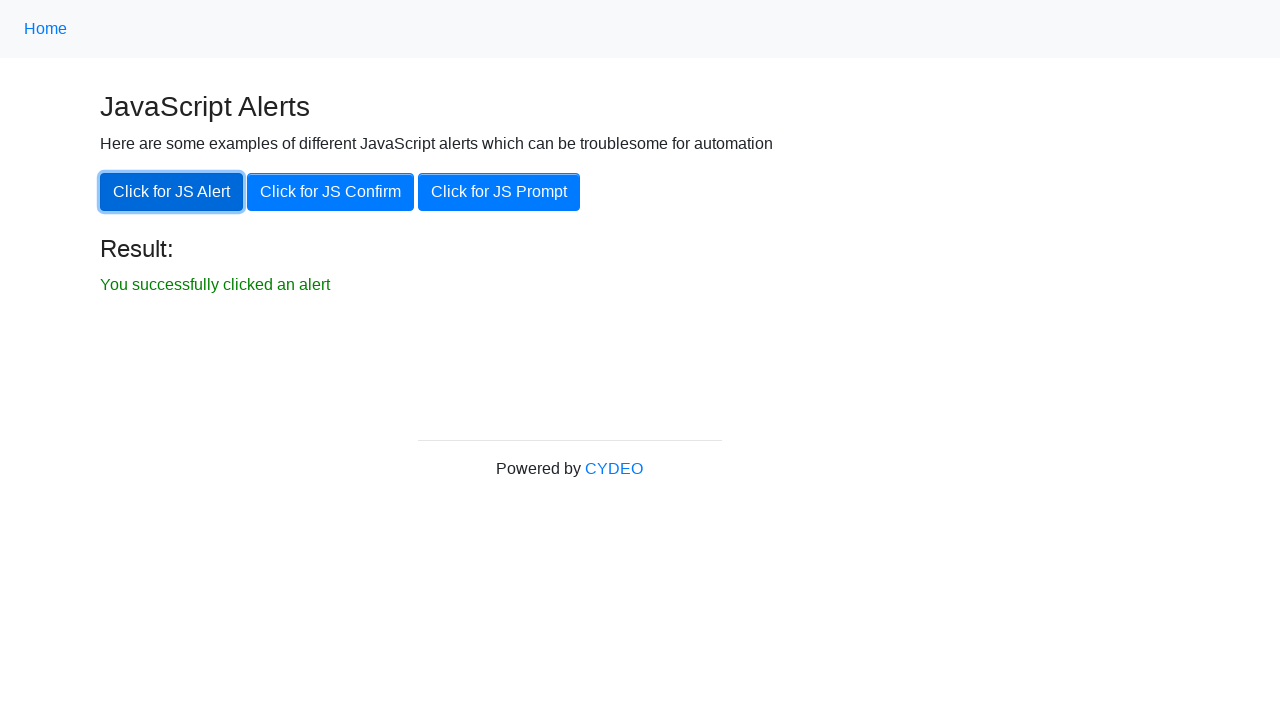

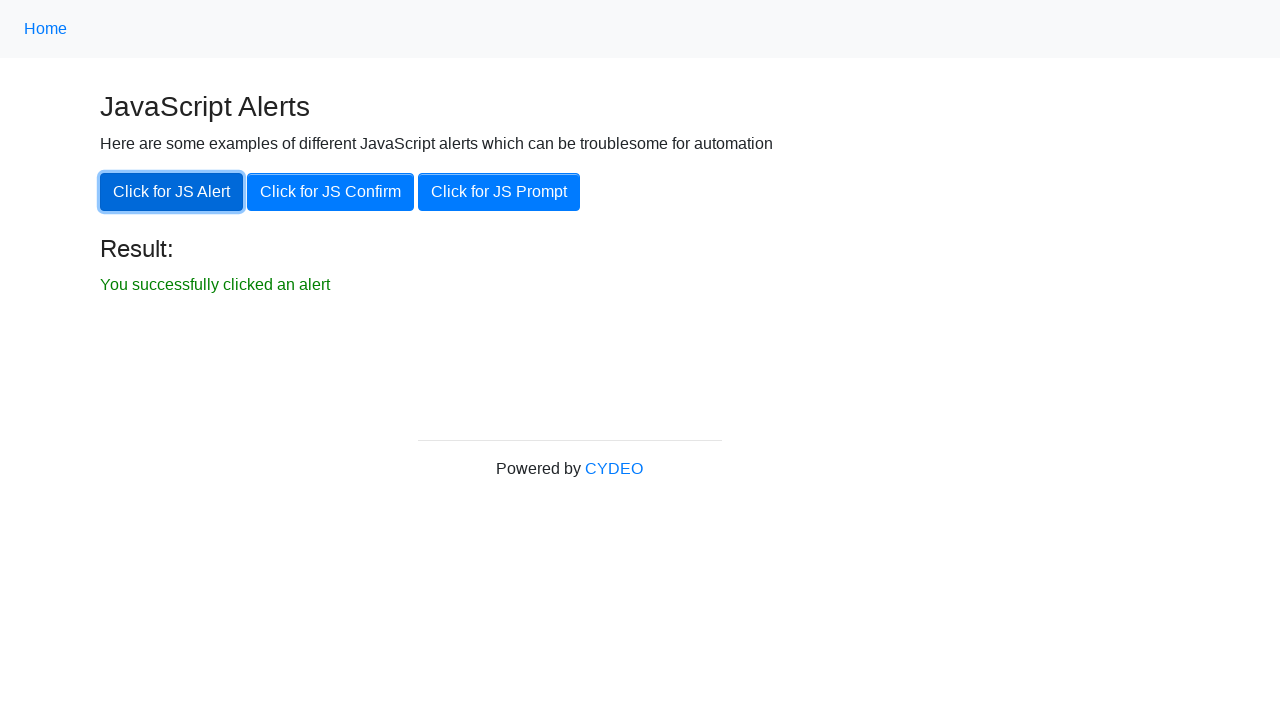